Tests window handling functionality by opening a new window, switching between parent and child windows, and verifying content in each window

Starting URL: https://the-internet.herokuapp.com/

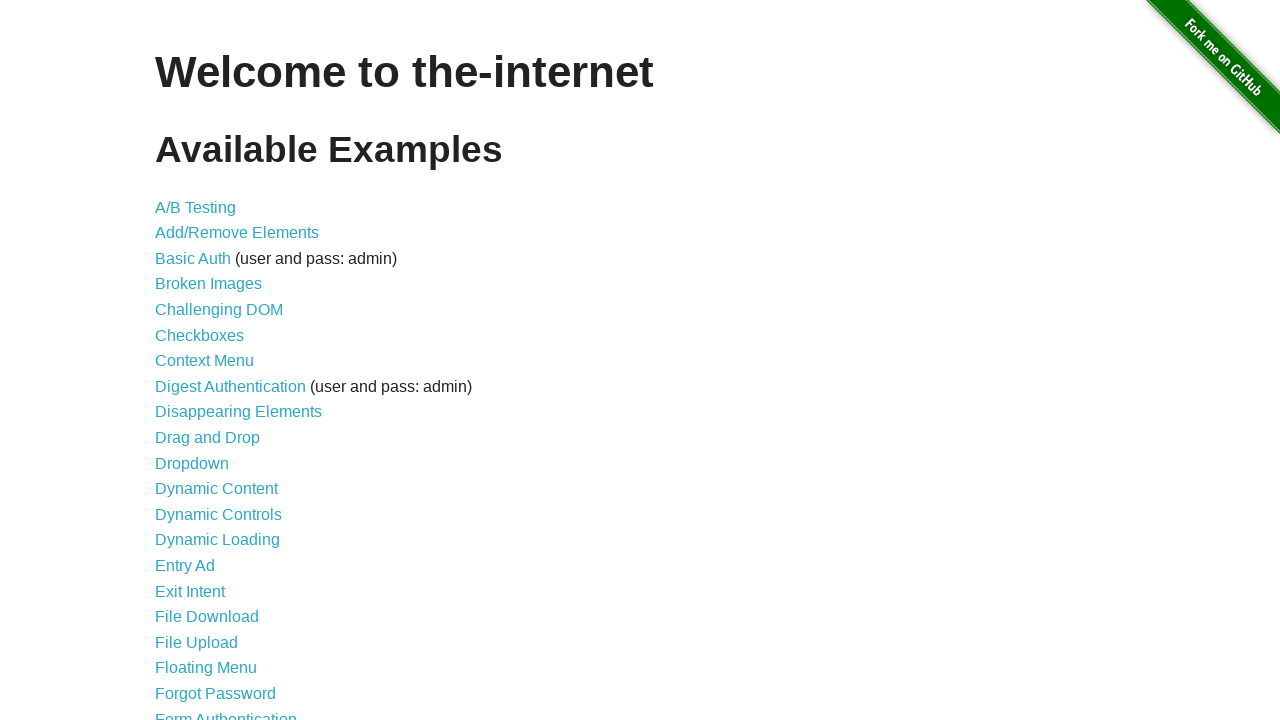

Clicked on Multiple Windows link at (218, 369) on text=Multiple Windows
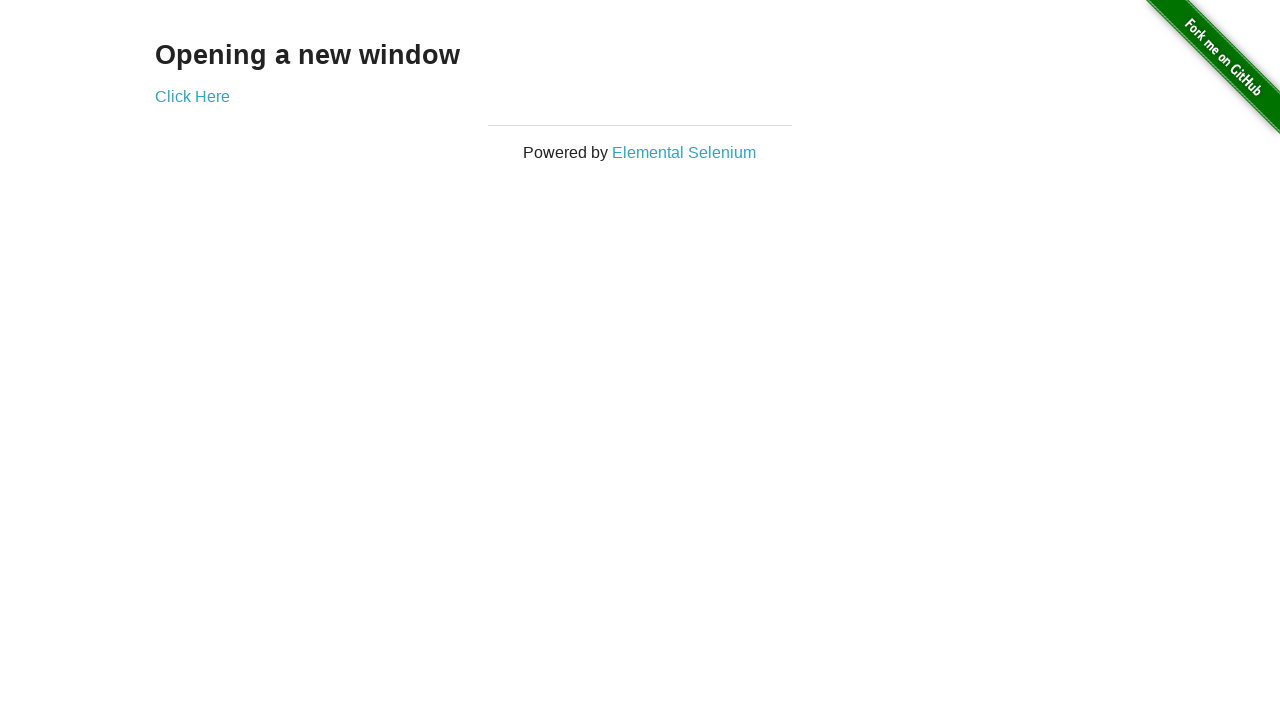

Waited for new window link to load
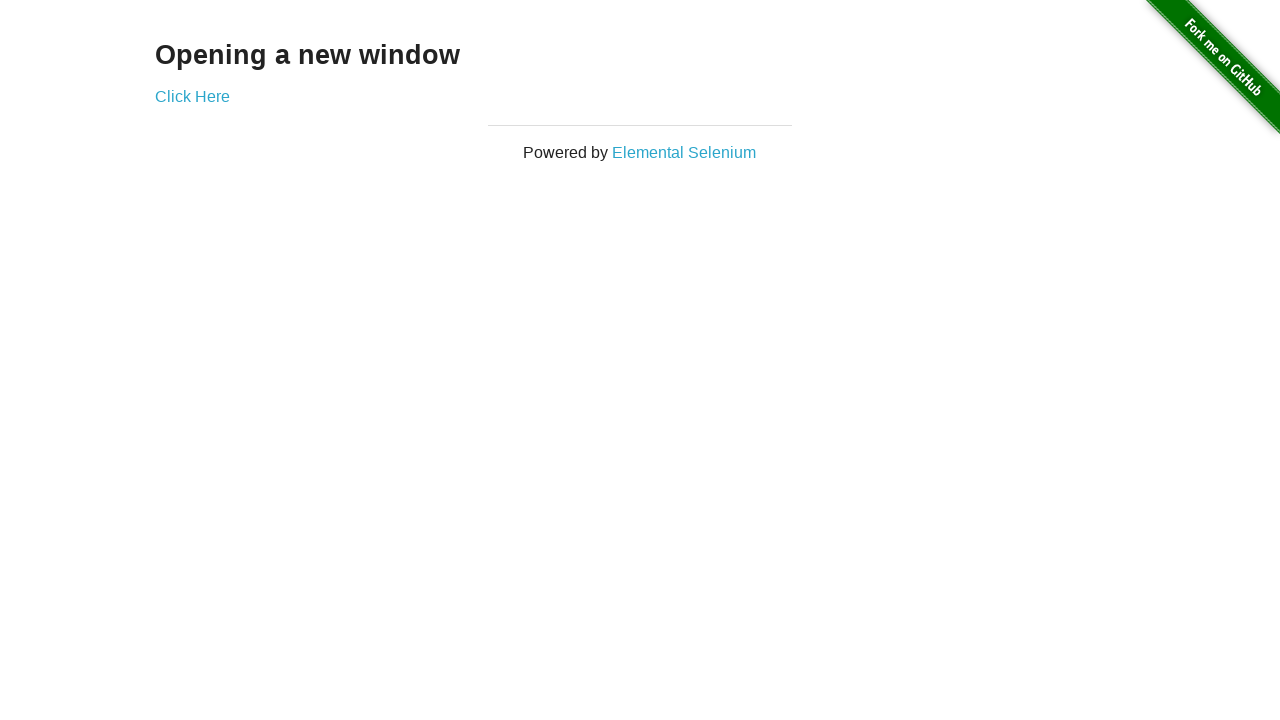

Clicked link to open new window and captured child window context at (192, 96) on div.large-12.columns a[target='_blank']
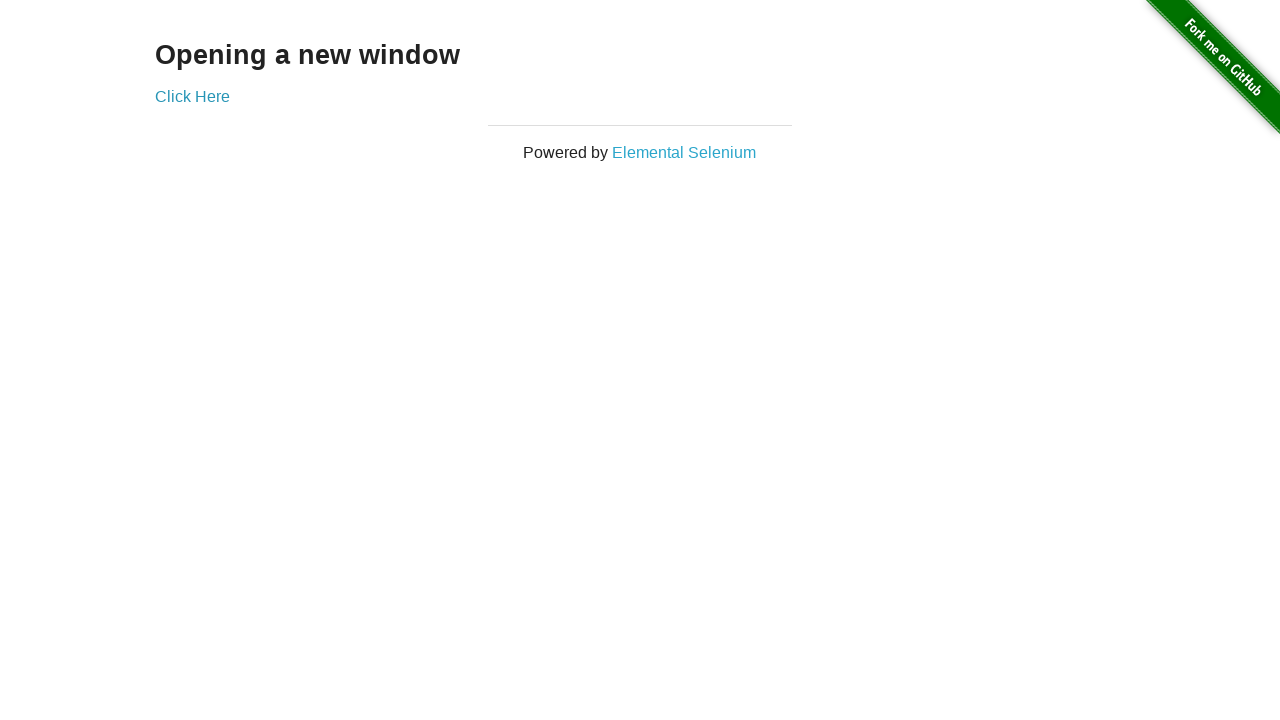

Retrieved text from child window: 
  New Window

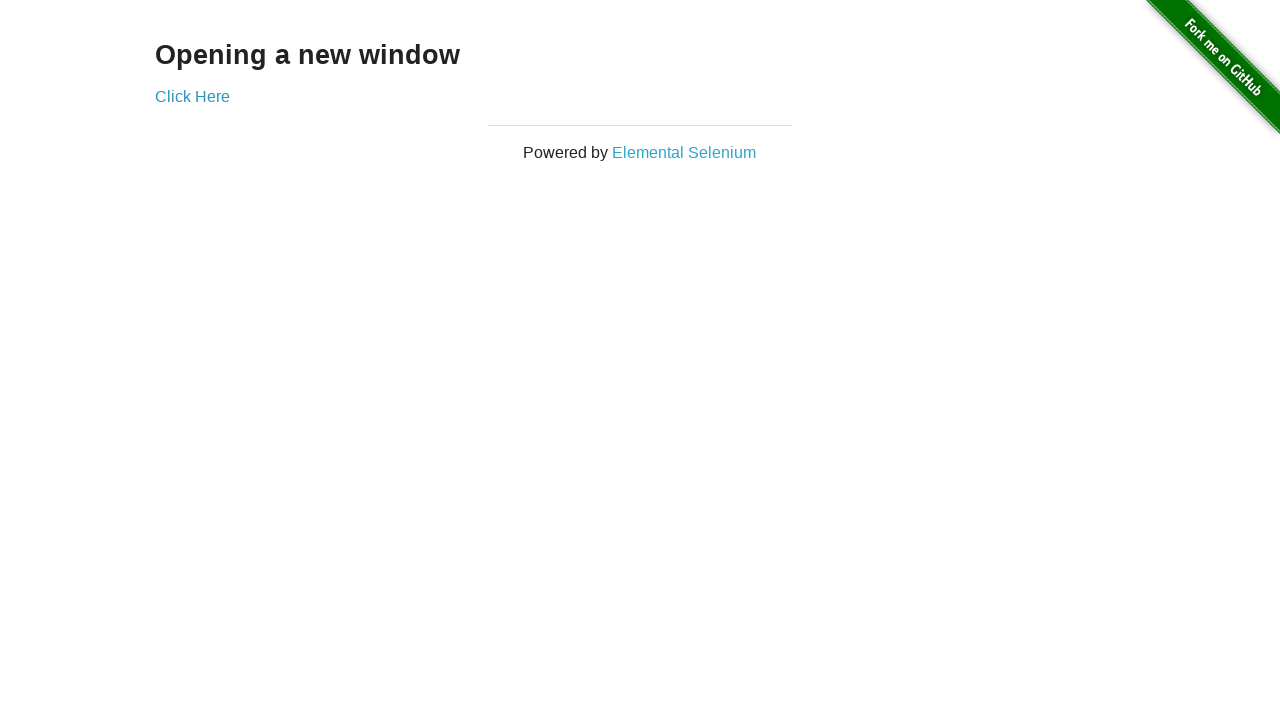

Retrieved text from parent window: Opening a new window
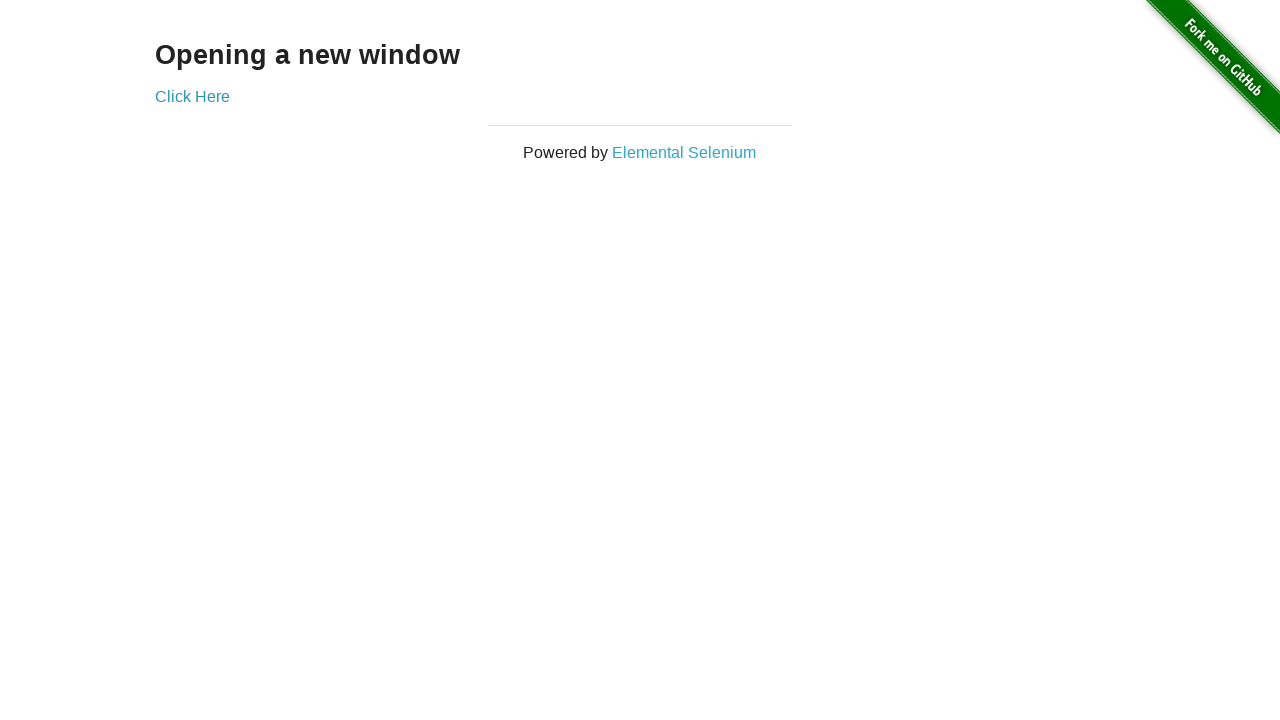

Closed child window
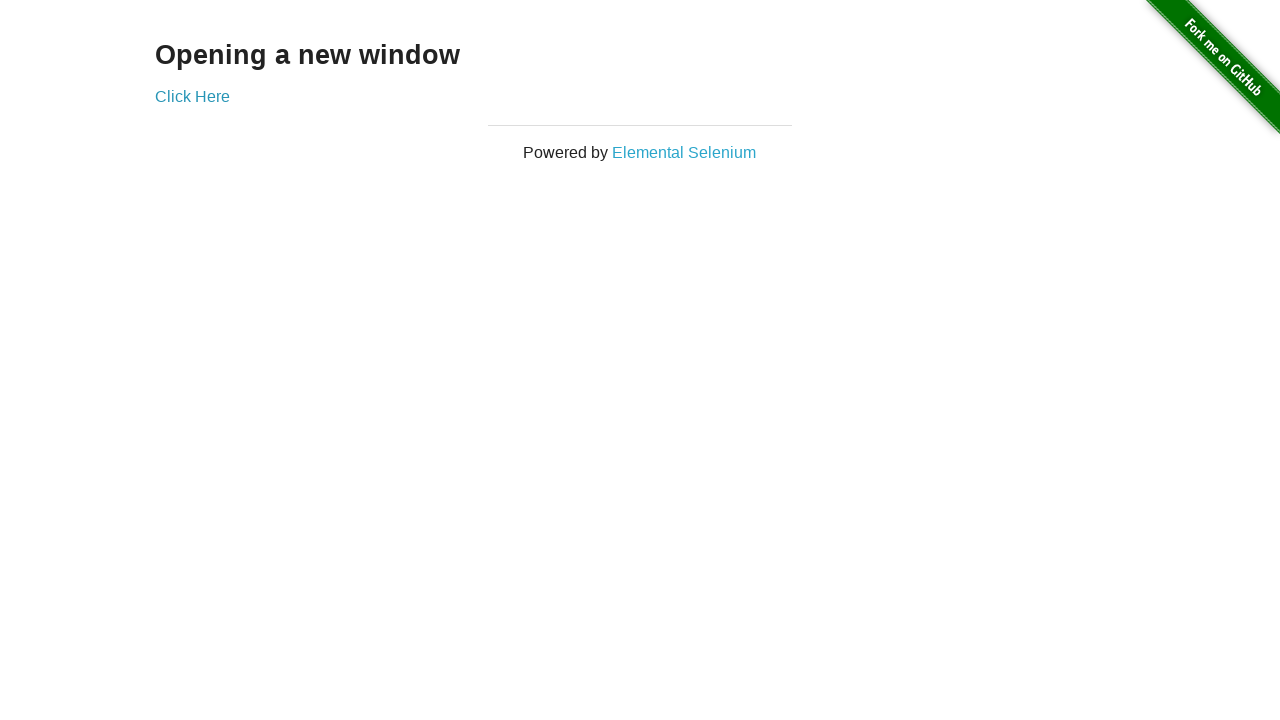

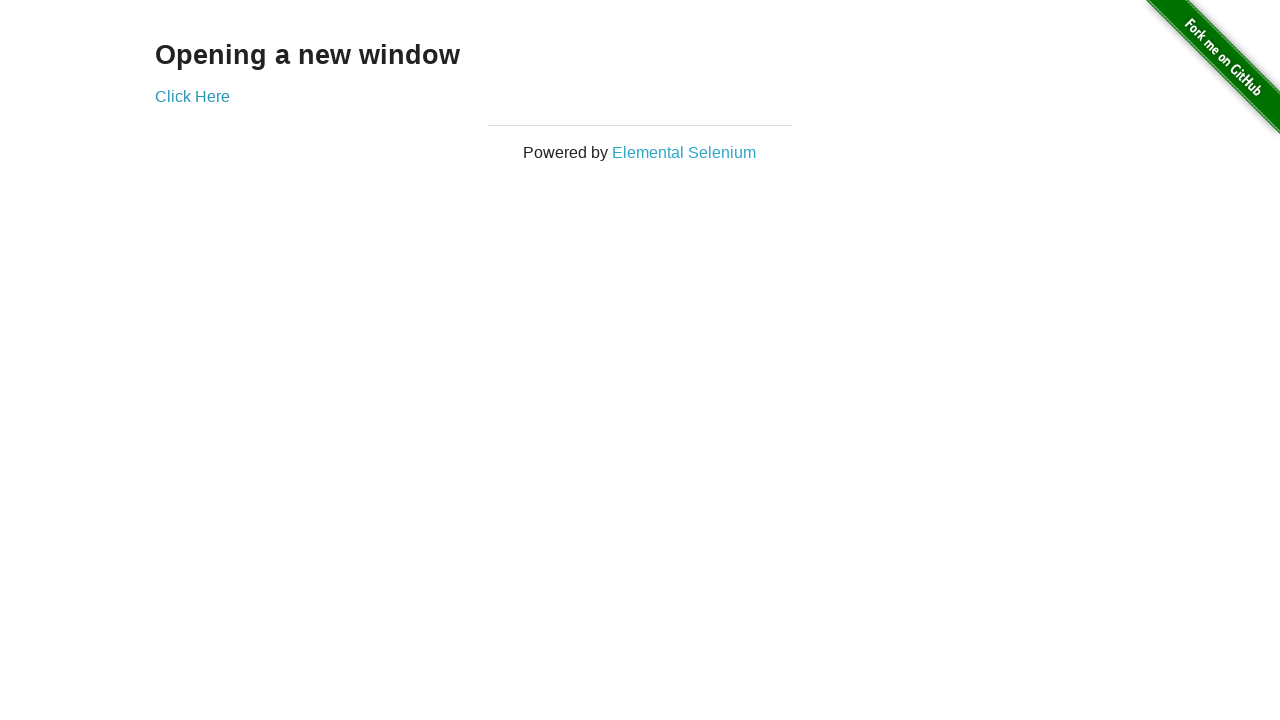